Tests date of birth dropdown selection on a registration form by selecting year, month, and day values

Starting URL: https://demo.automationtesting.in/Register.html

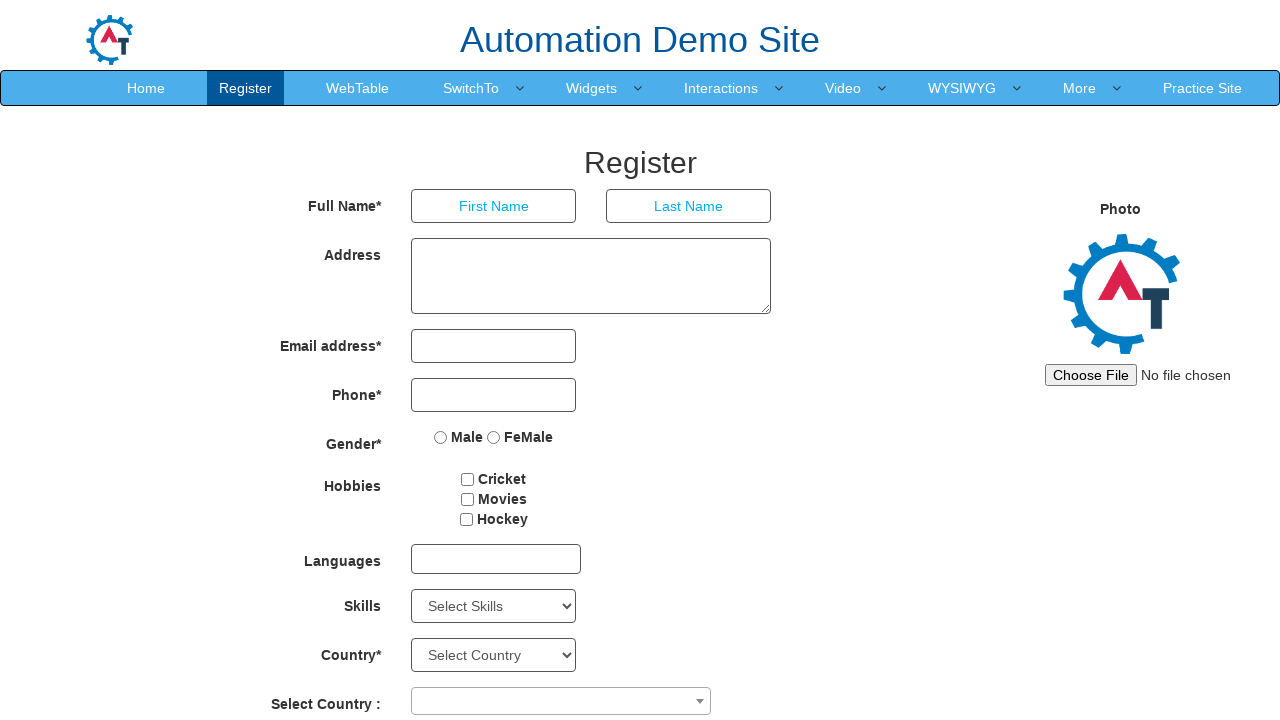

Selected year 1997 from year dropdown on #yearbox
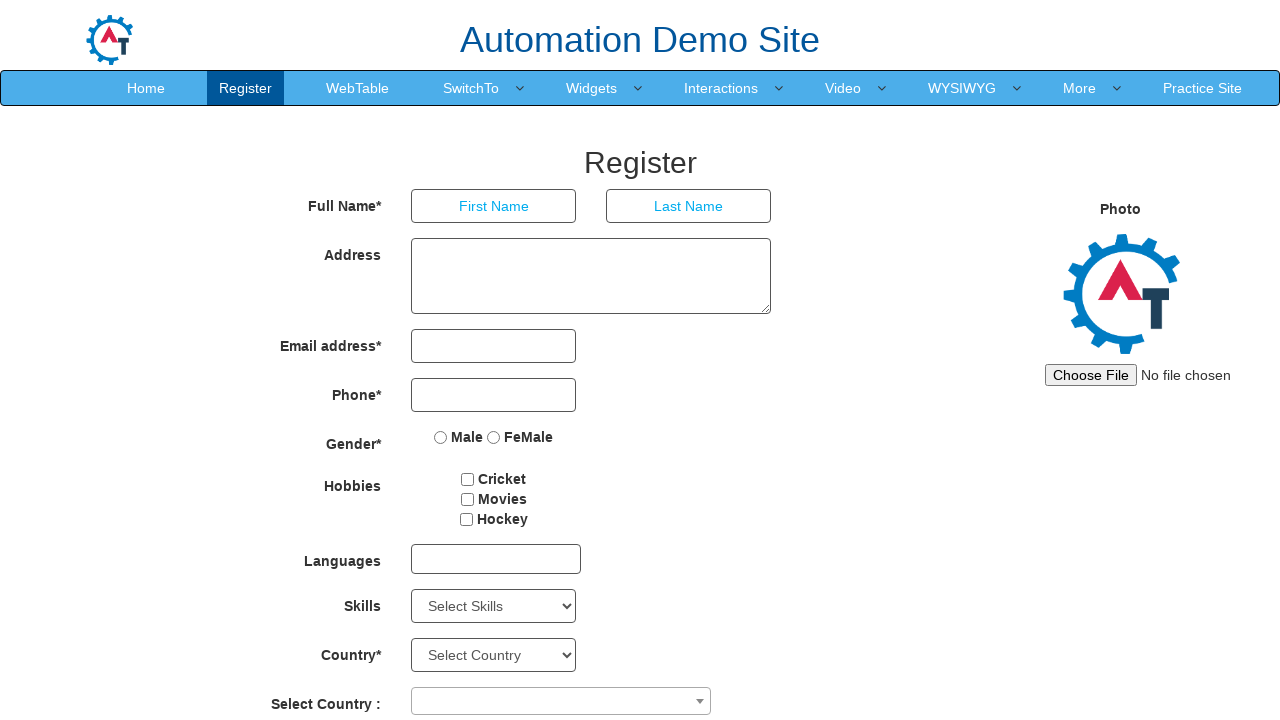

Selected June from month dropdown on //*[@id="basicBootstrapForm"]/div[11]/div[2]/select
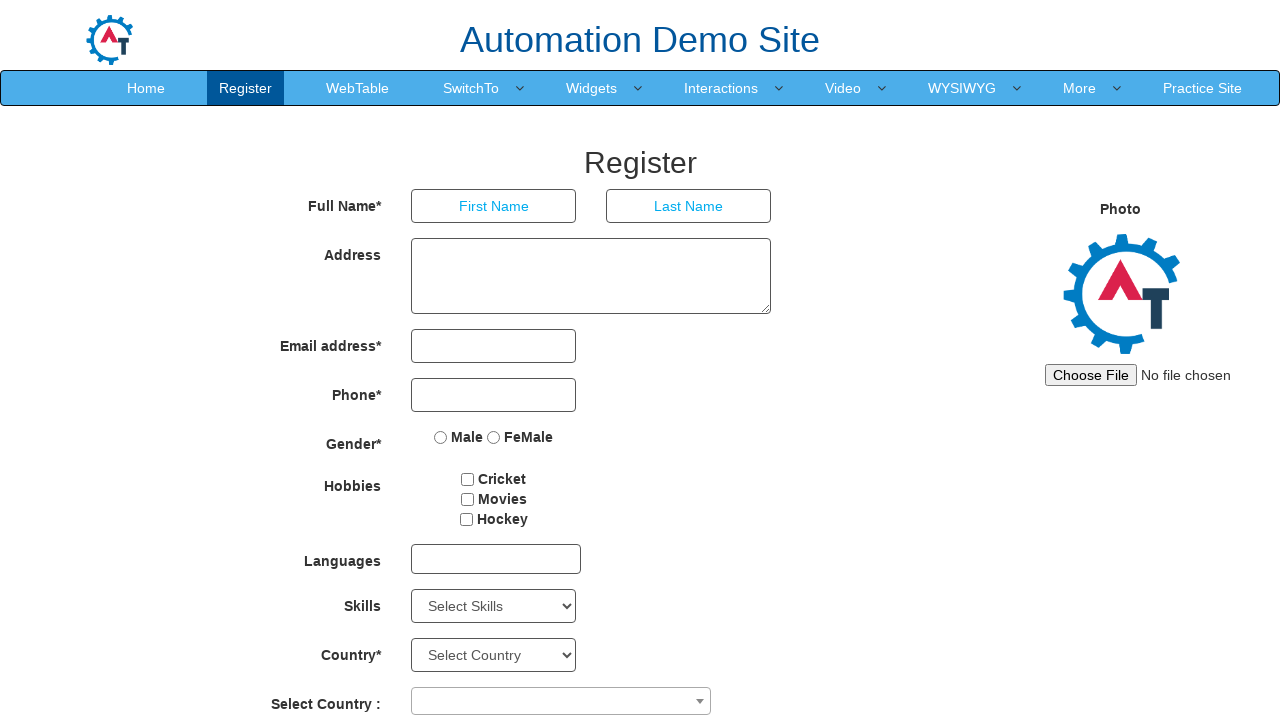

Selected day 8 from day dropdown on #daybox
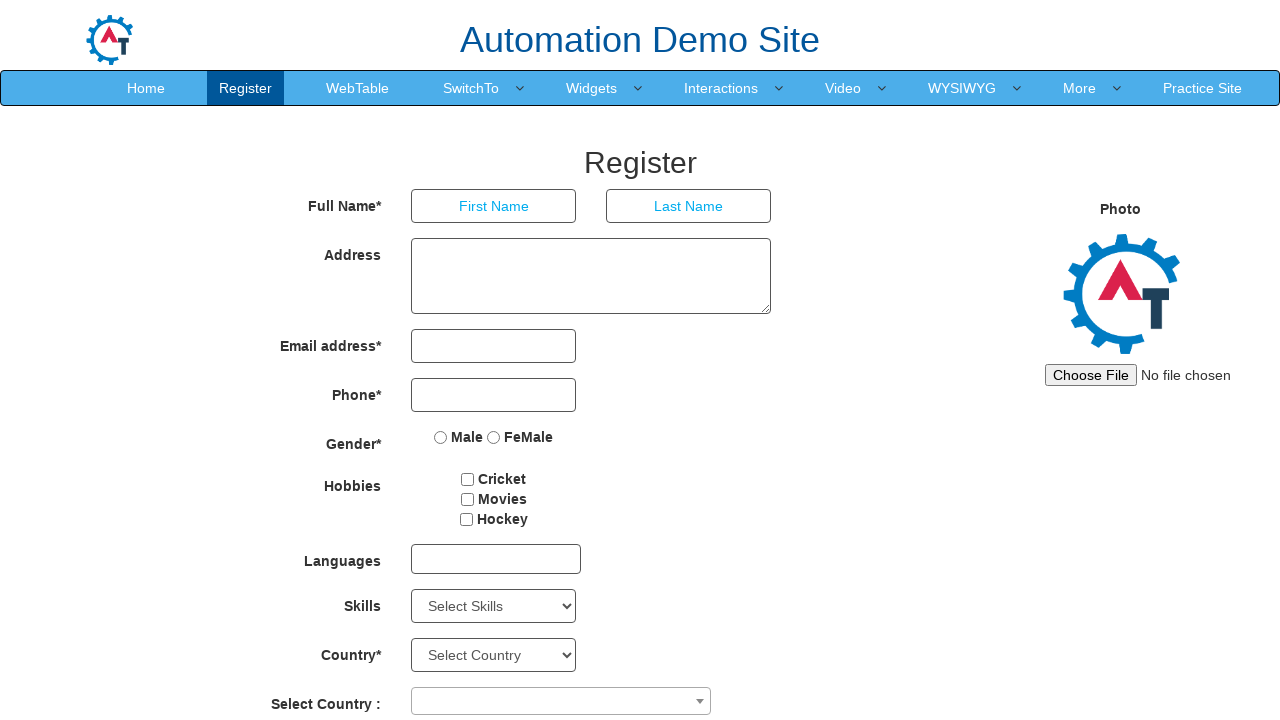

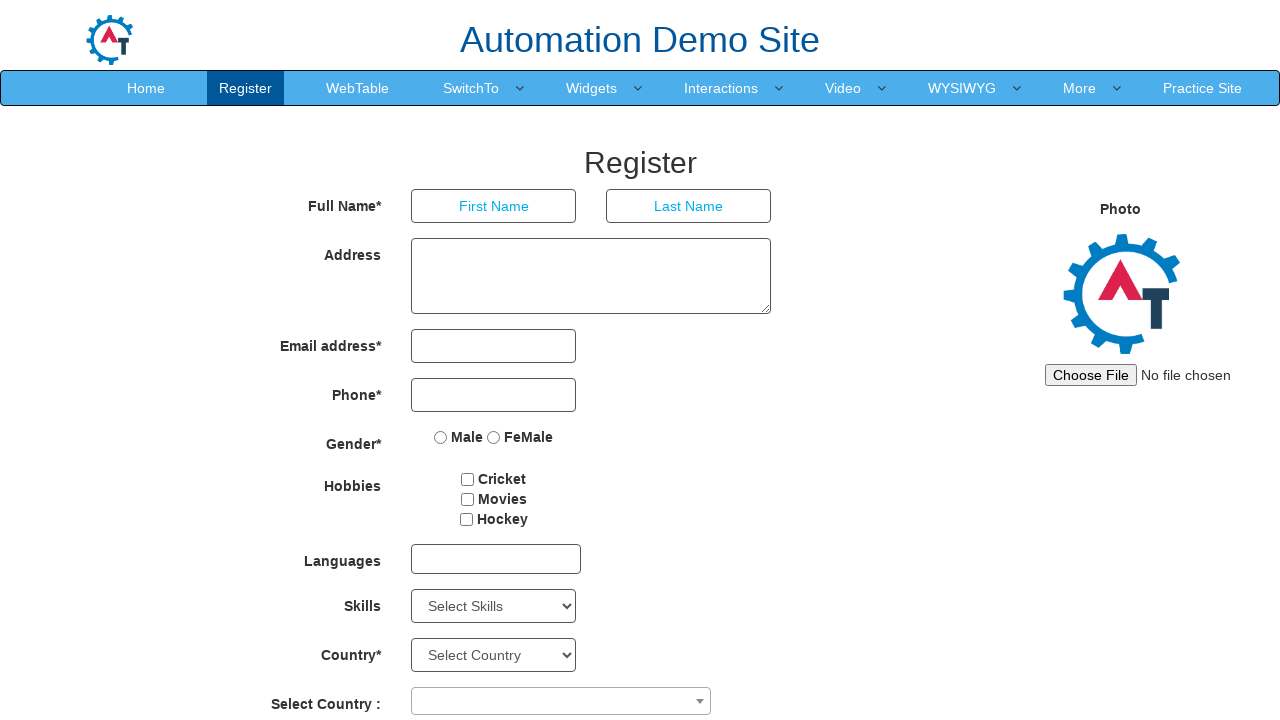